Navigates to the Travis County public access portal and clicks on the Civil, Family & Probate Case Records link to access the search page

Starting URL: https://odysseypa.traviscountytx.gov/JPPublicAccess/default.aspx

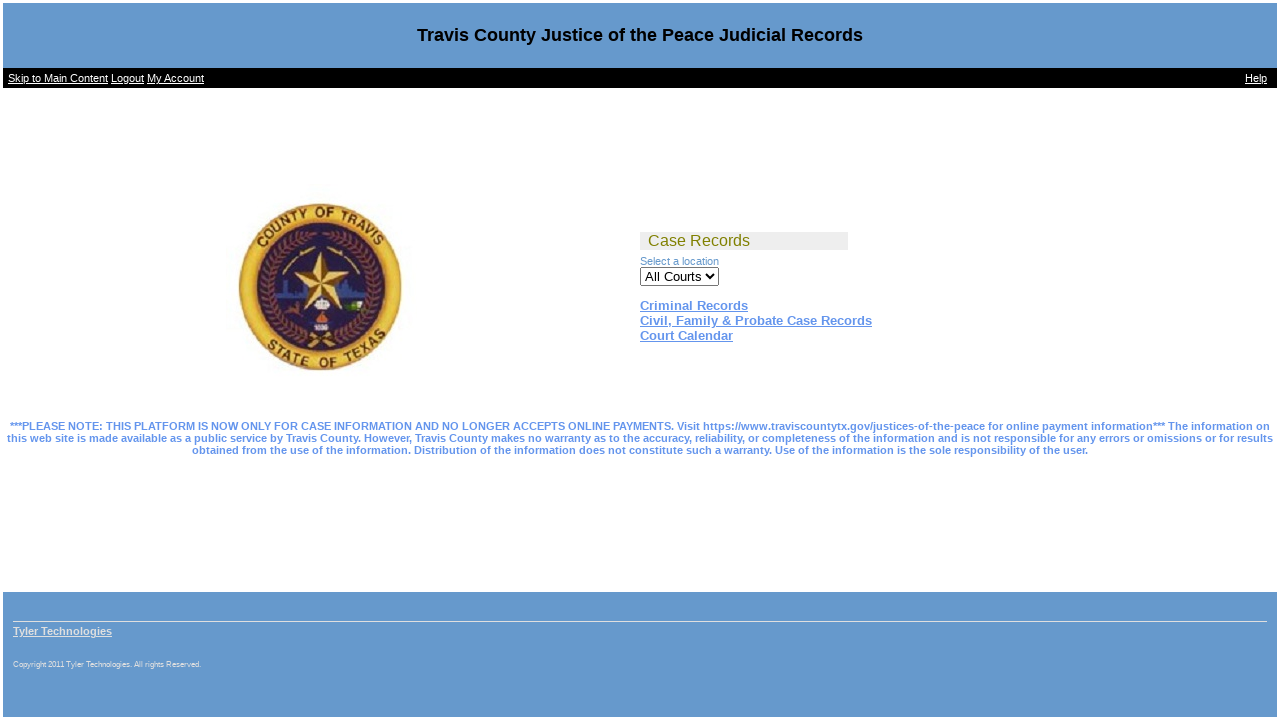

Waited for Civil, Family & Probate Case Records link to appear
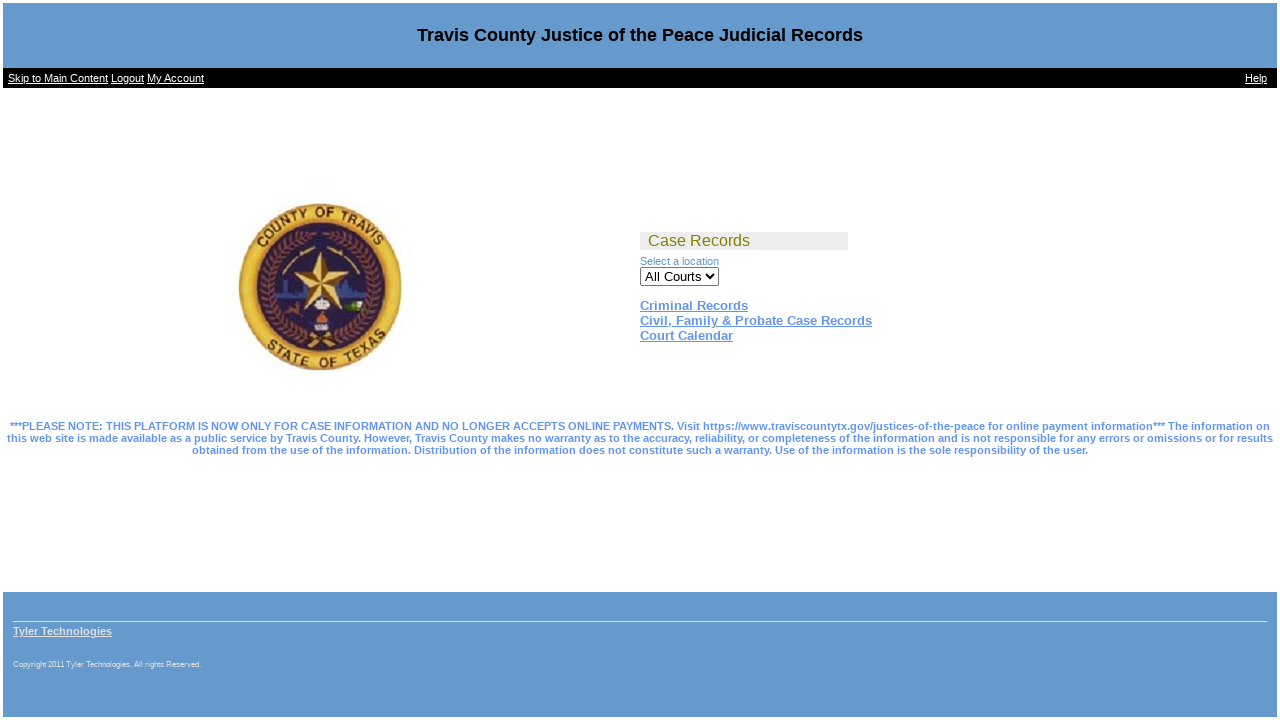

Clicked on Civil, Family & Probate Case Records link at (756, 321) on text=Civil, Family & Probate Case Records
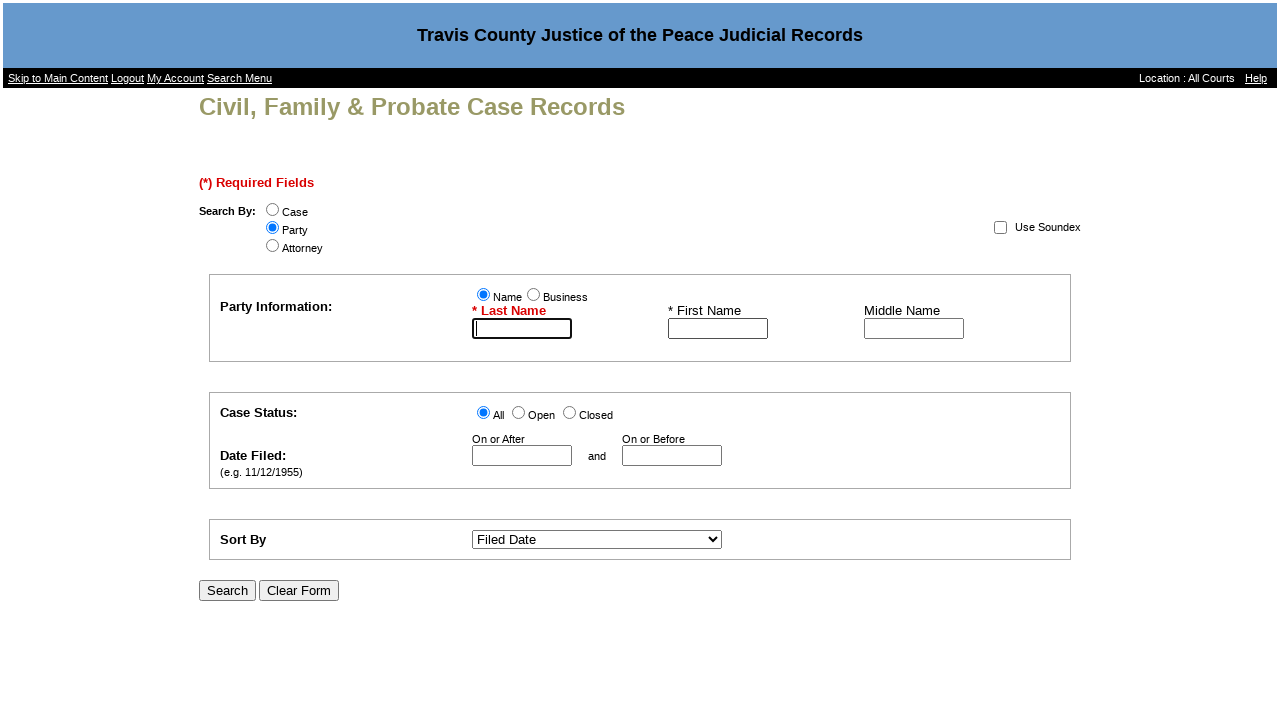

Search page loaded (network idle)
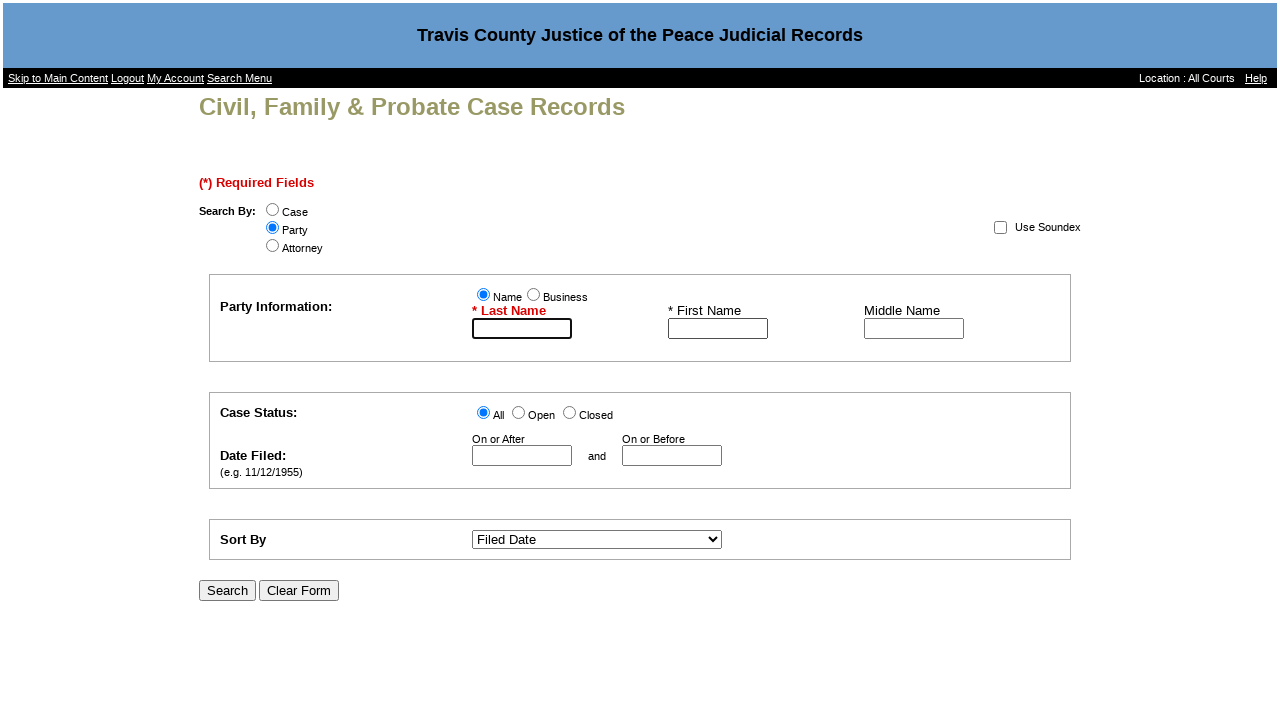

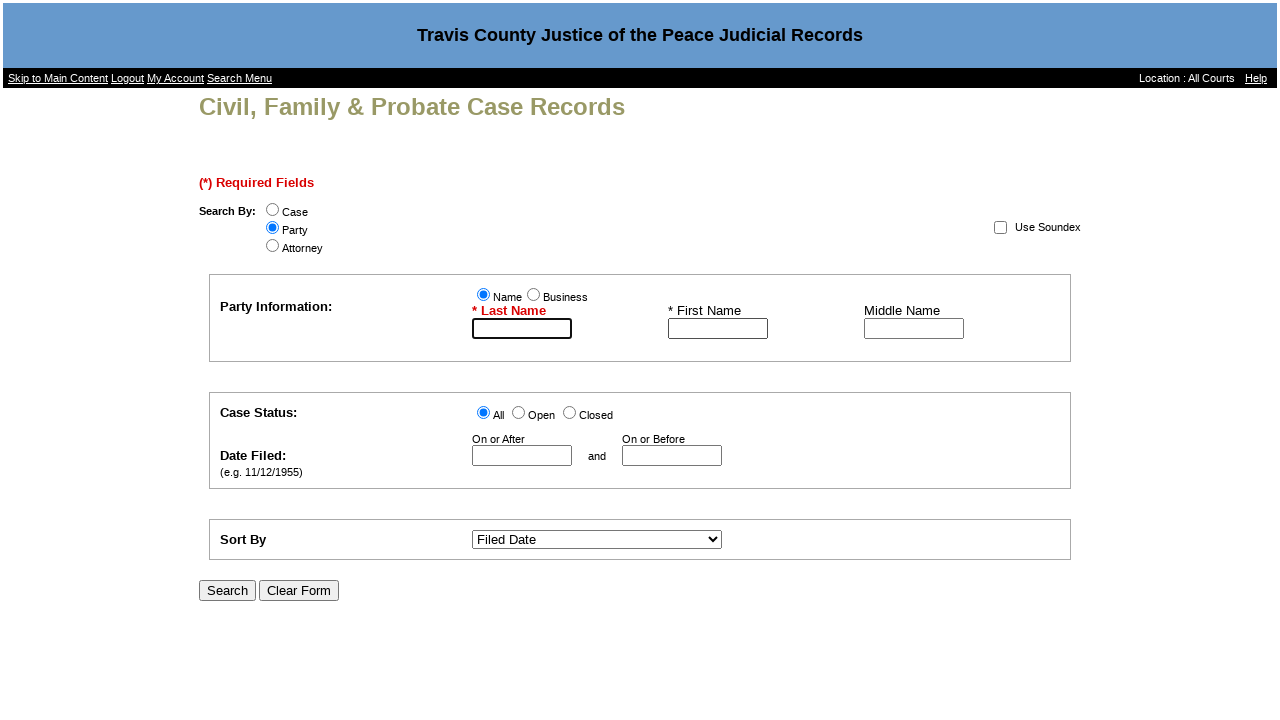